Tests a custom checkbox that requires scrolling to view, then checks it after scrolling the container into view.

Starting URL: https://osstep.github.io/action_check

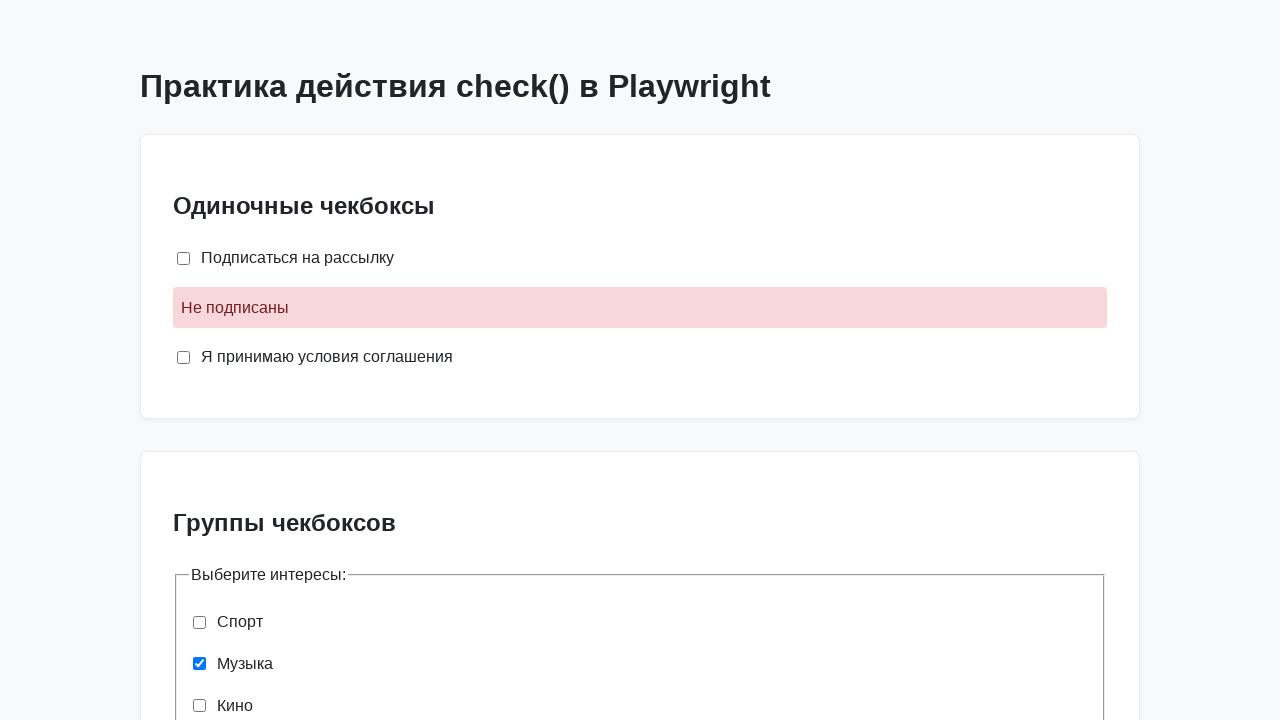

Located agreement checkbox by label
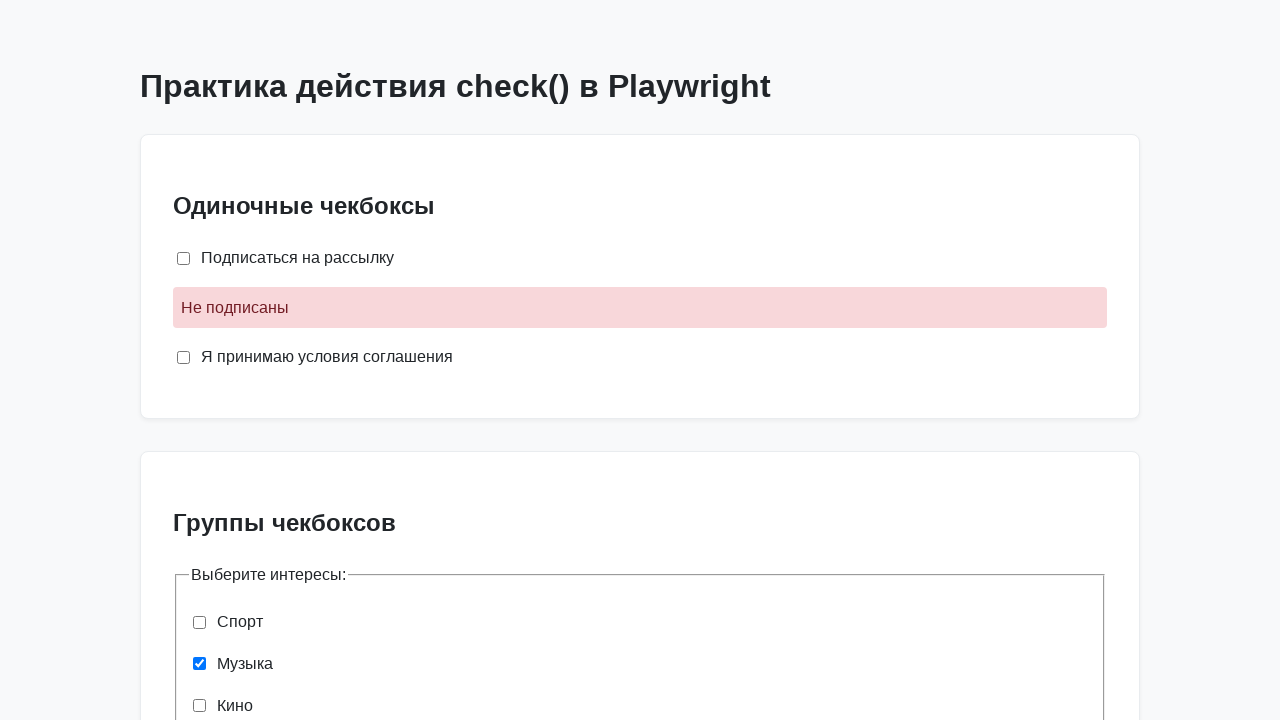

Located terms of service container
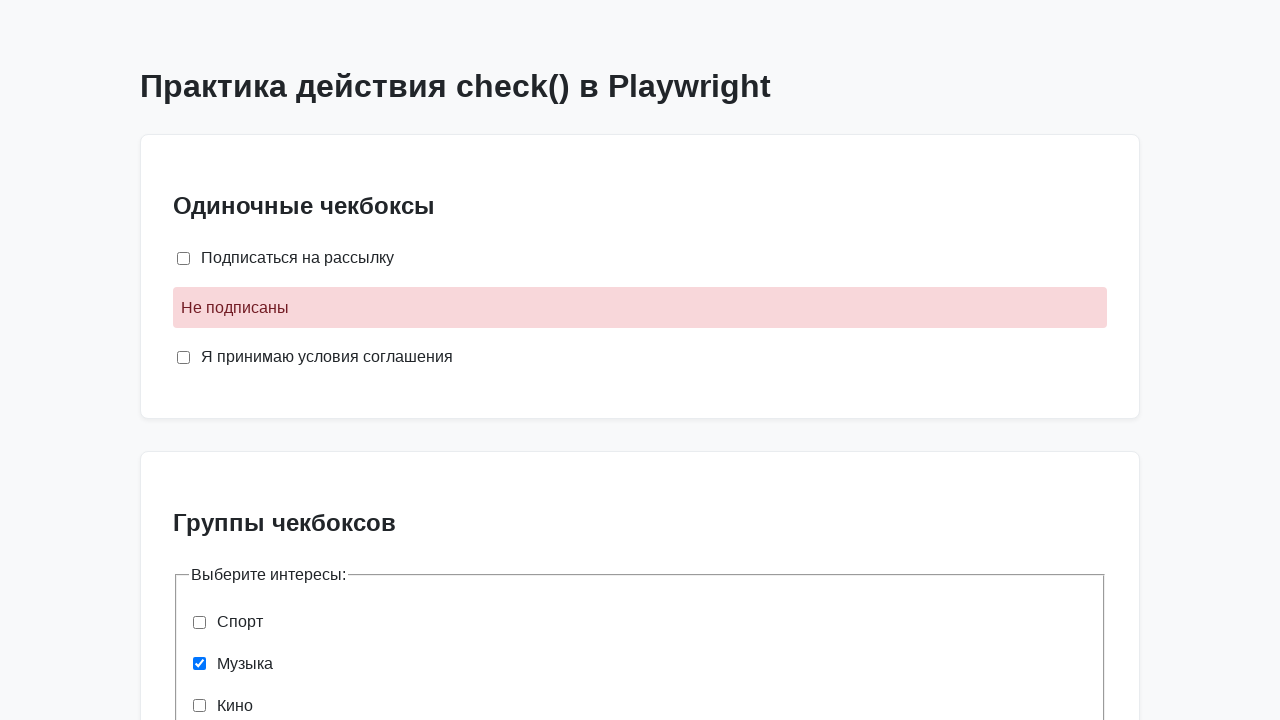

Scrolled terms of service container into view
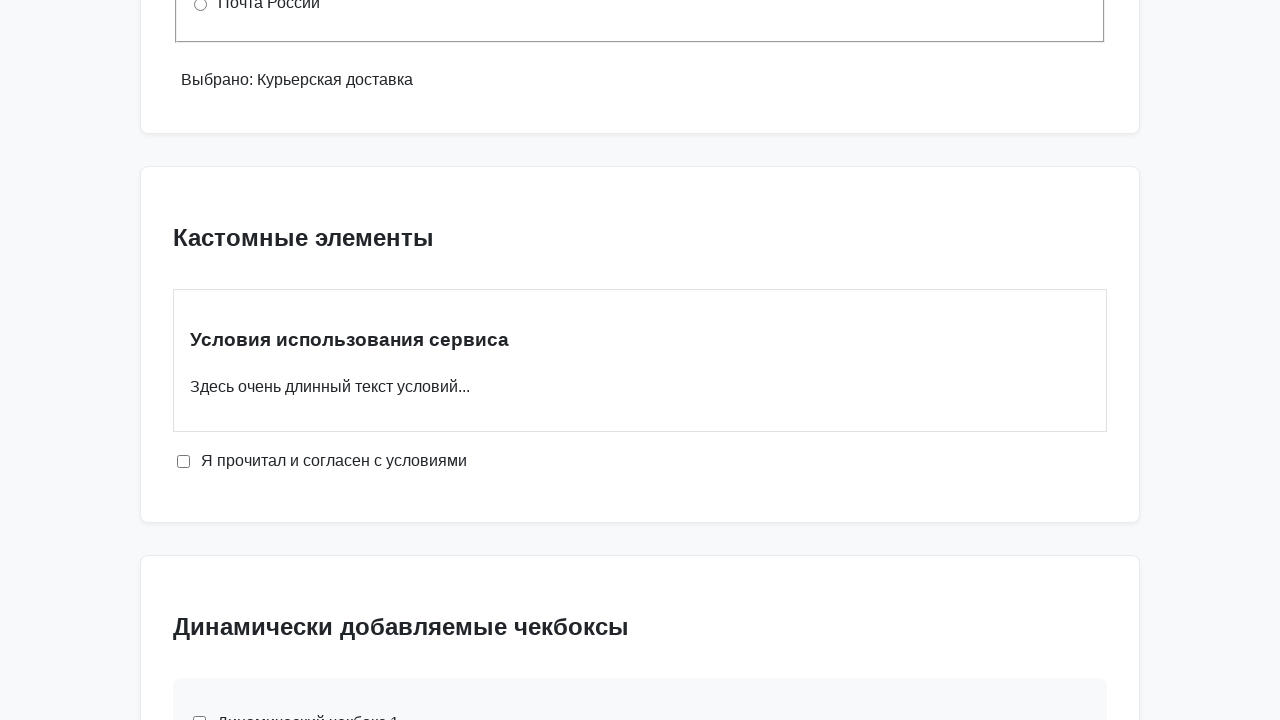

Checked the agreement checkbox at (184, 461) on internal:label="\u042f \u043f\u0440\u043e\u0447\u0438\u0442\u0430\u043b \u0438 \
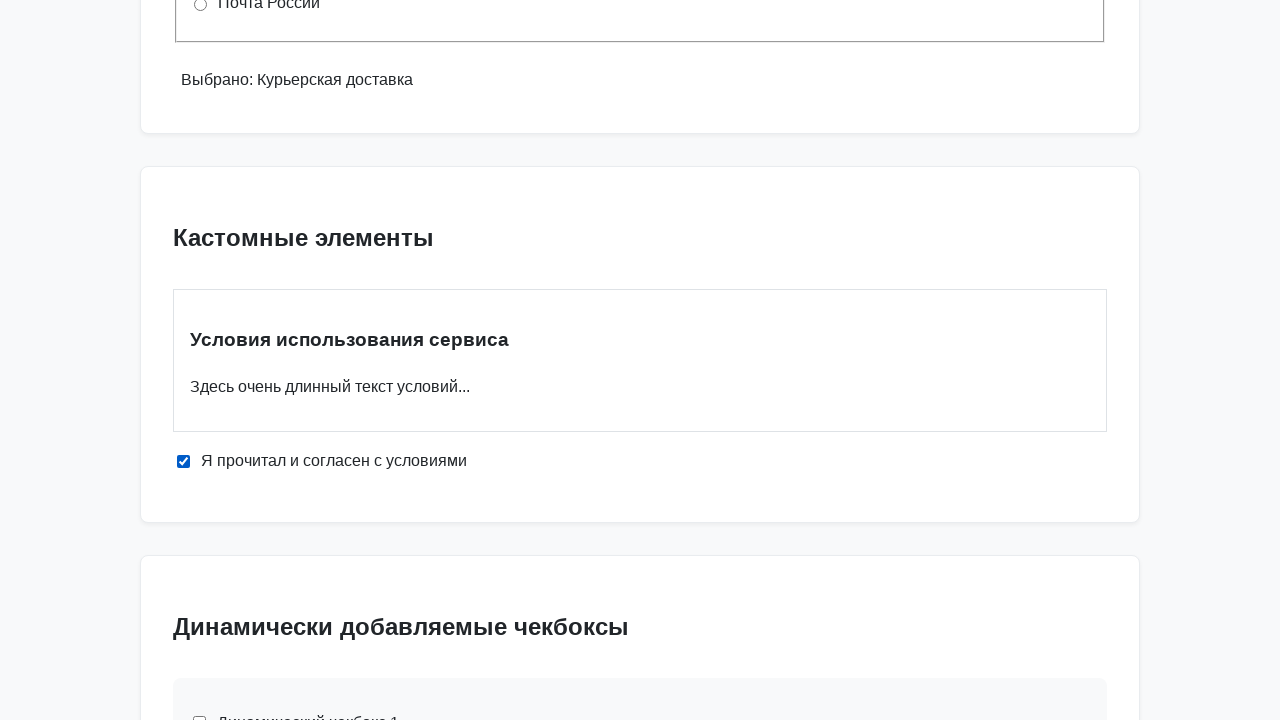

Verified that the agreement checkbox is checked
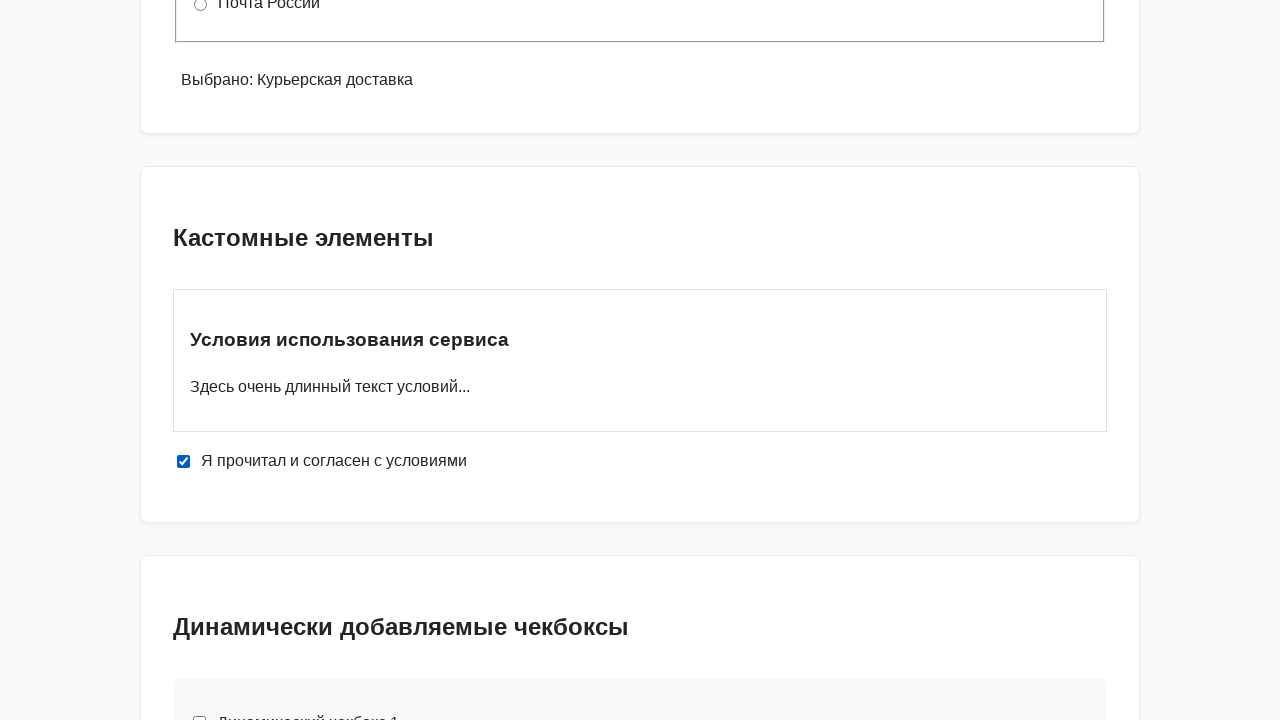

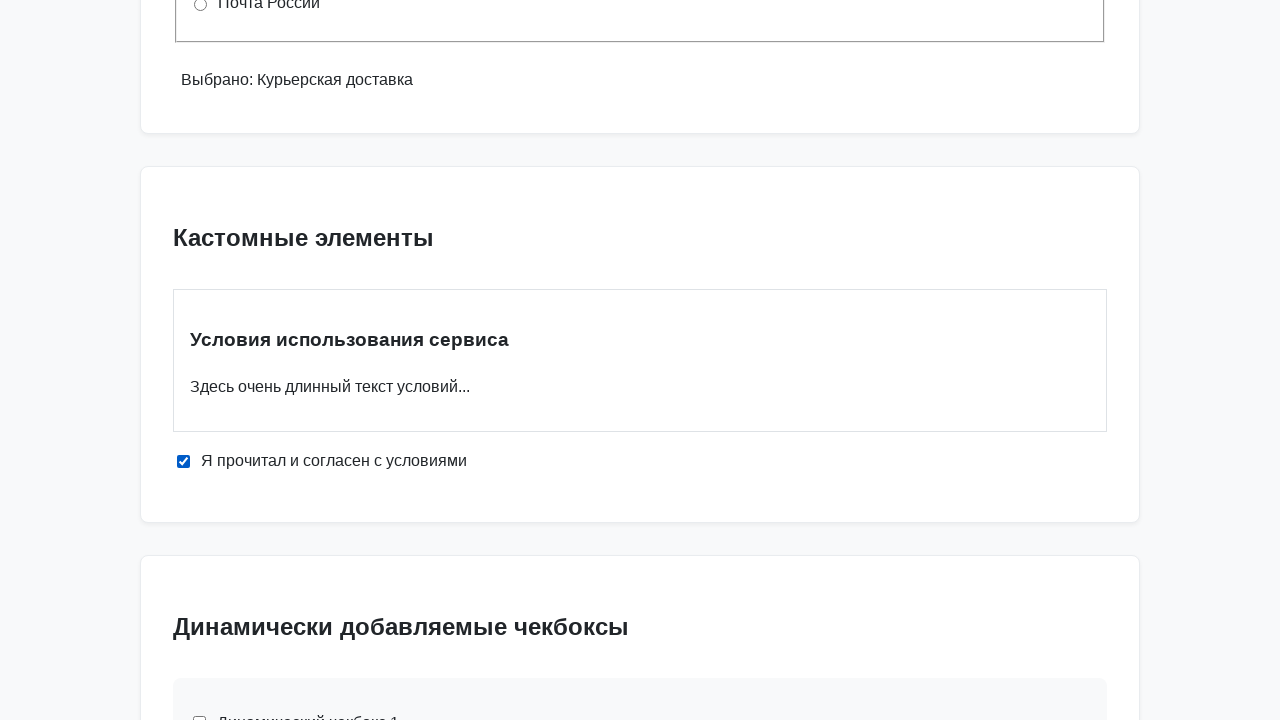